Tests dynamic loading functionality by clicking through to Example 2, triggering the loading of a hidden element, and waiting for it to become visible

Starting URL: https://the-internet.herokuapp.com/dynamic_loading

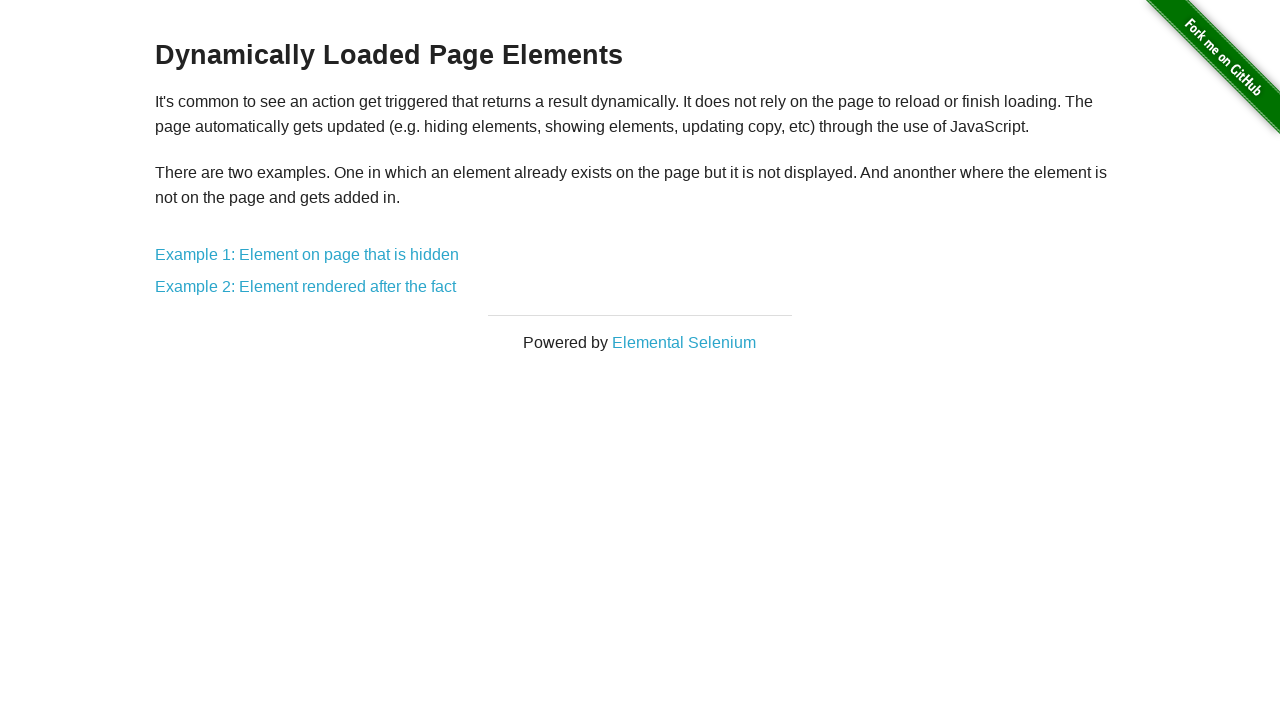

Clicked on Example 2 link at (306, 287) on text='Example 2: Element rendered after the fact'
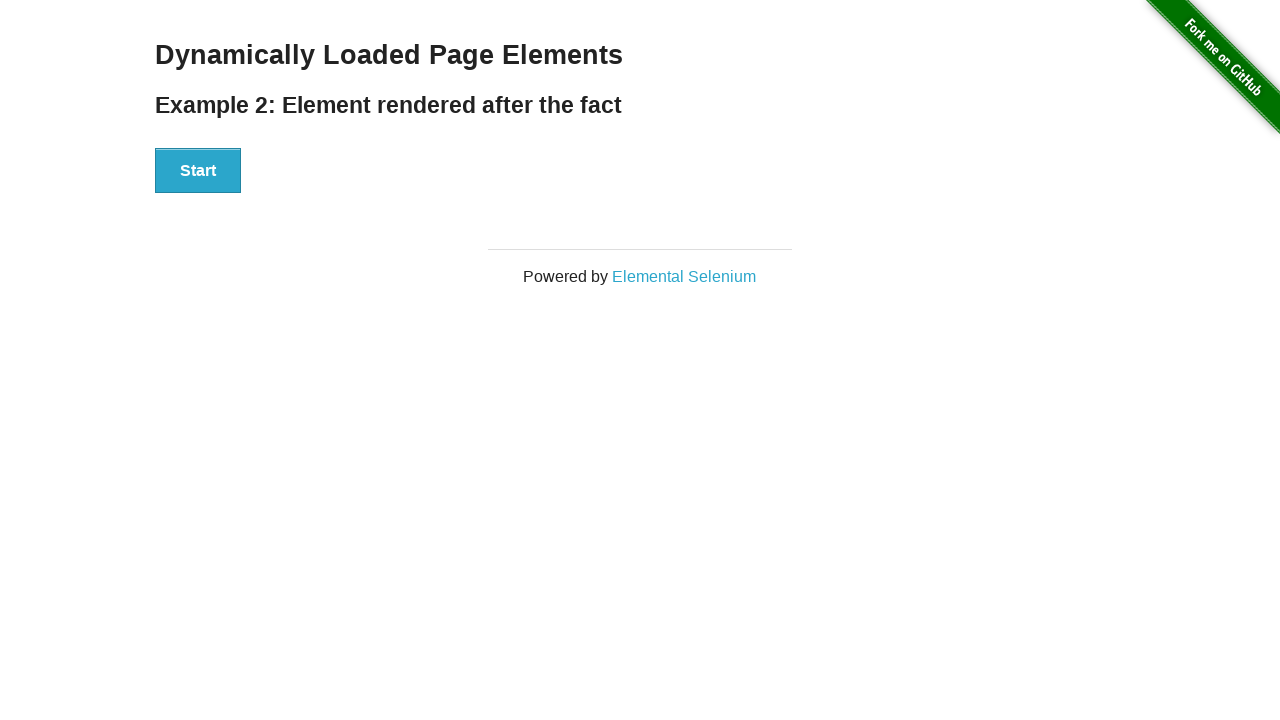

Clicked the Start button to trigger dynamic loading at (198, 171) on button:has-text('Start')
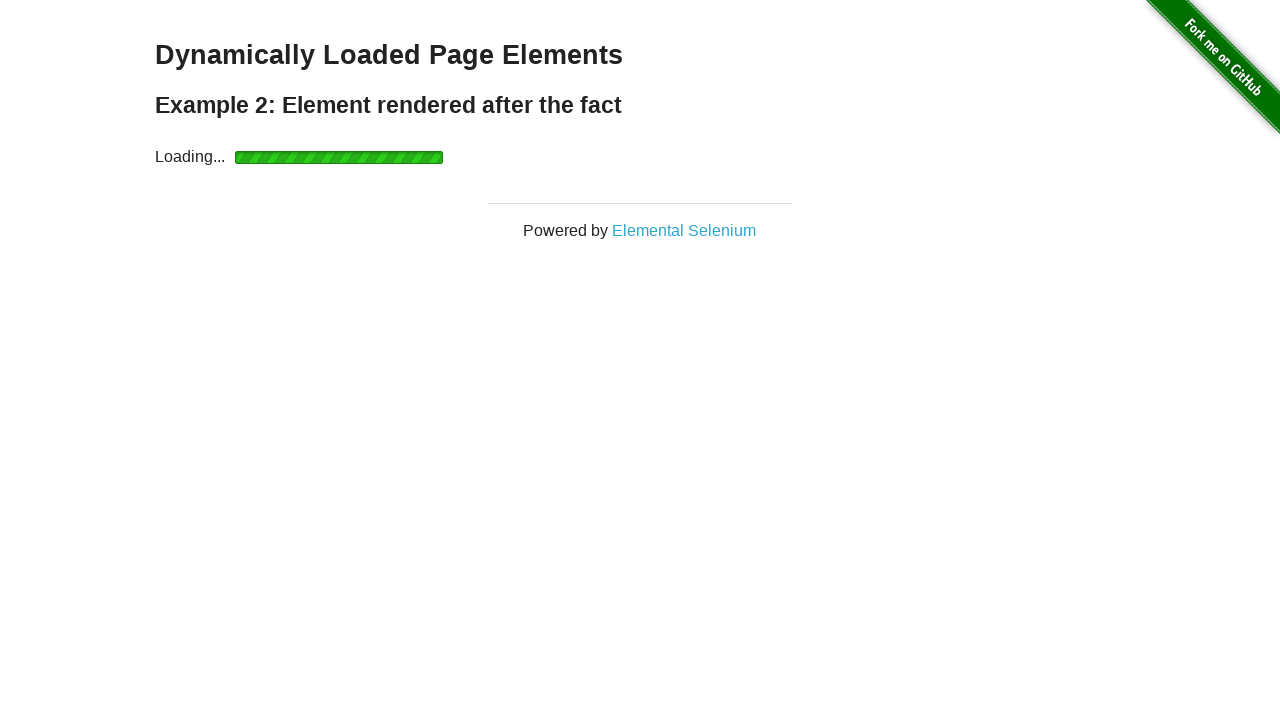

Waited for dynamically loaded element to become visible
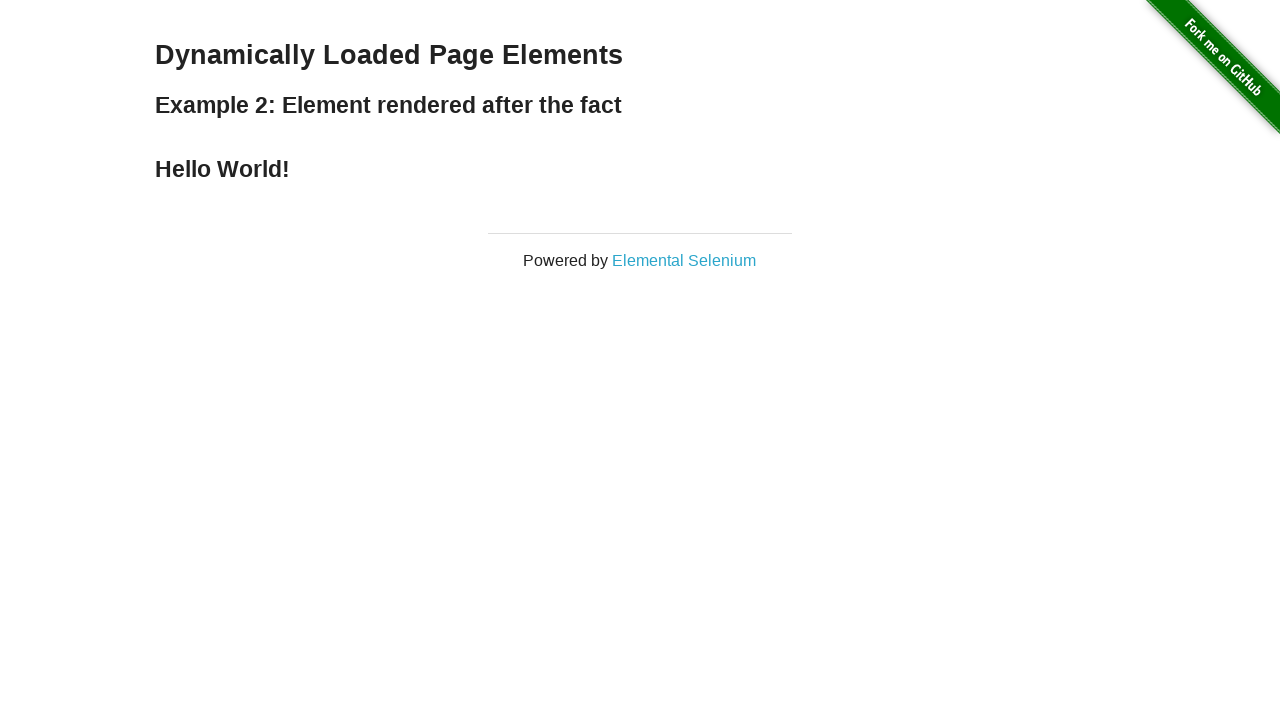

Located the finish element
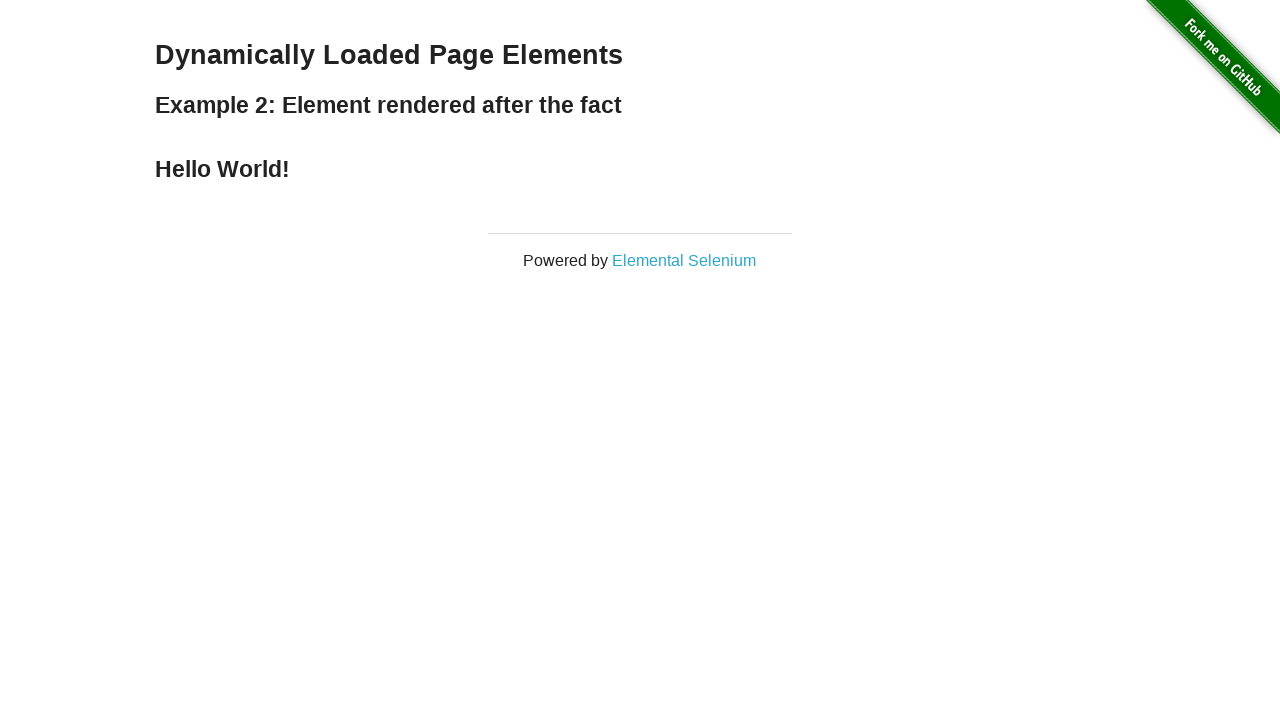

Retrieved and printed the text content of the finish element
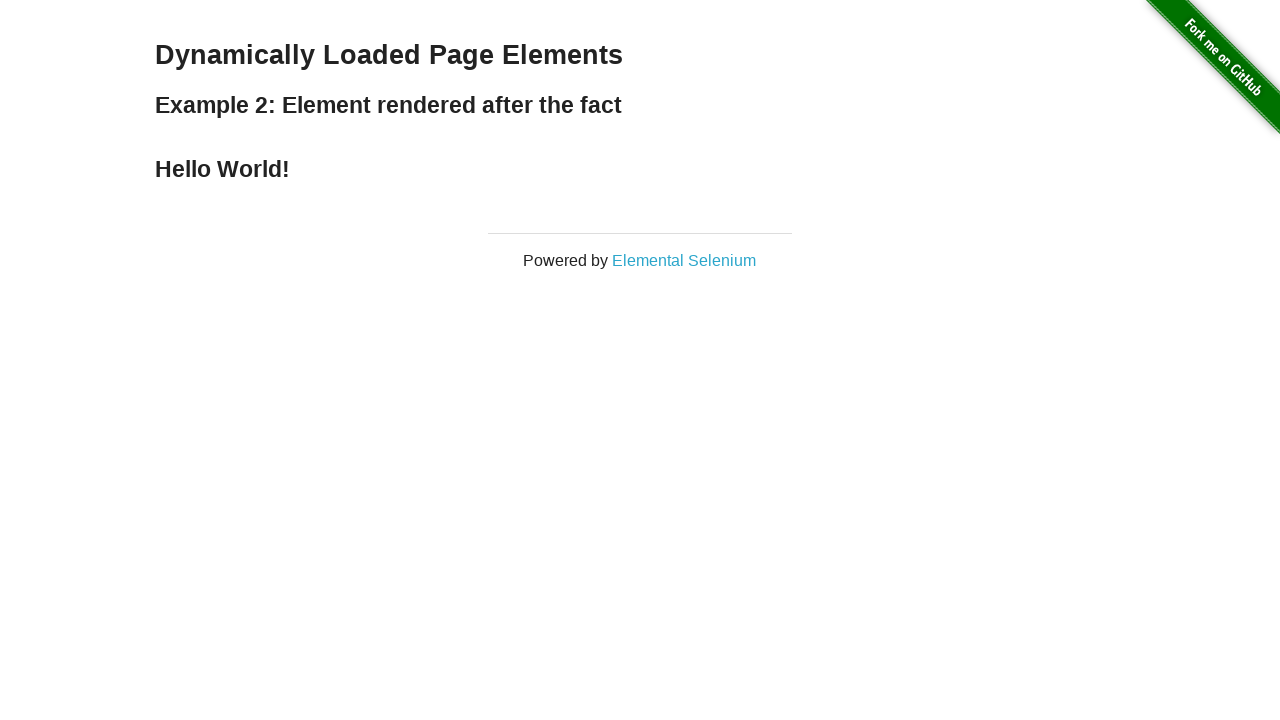

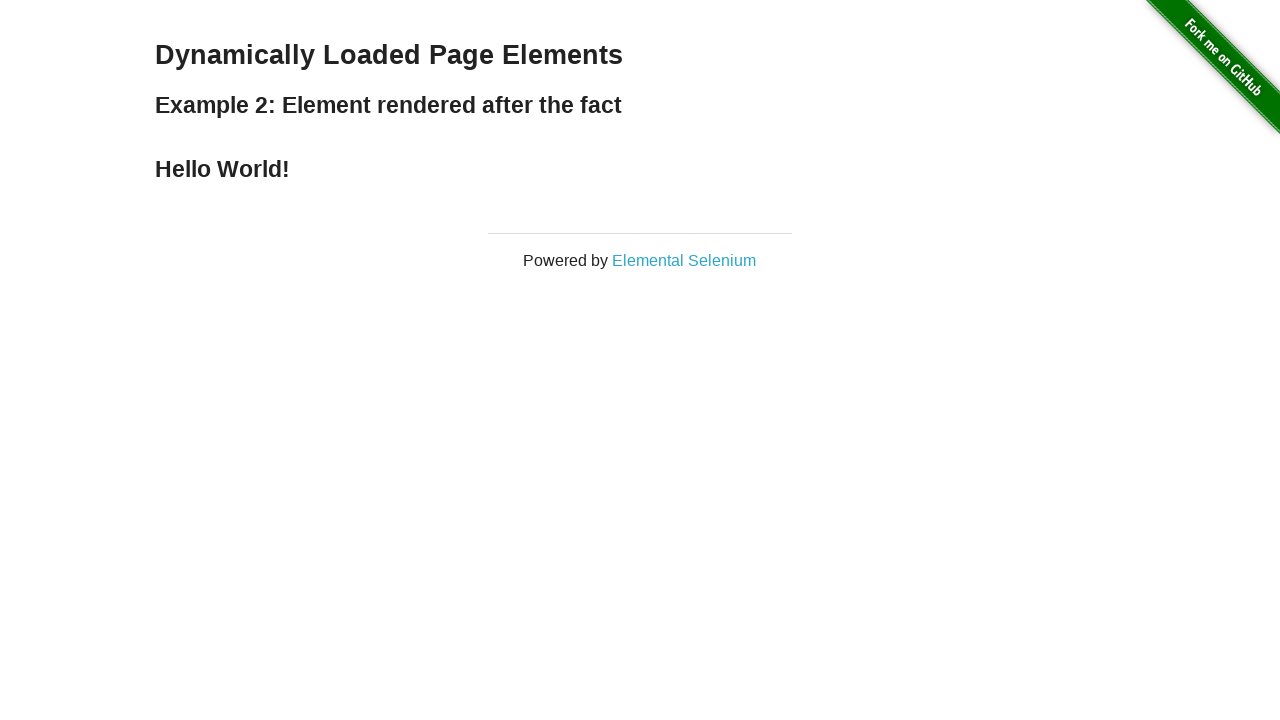